Tests the tooltip functionality on DemoQA by hovering over a button and verifying that the correct tooltip text appears.

Starting URL: https://demoqa.com/tool-tips

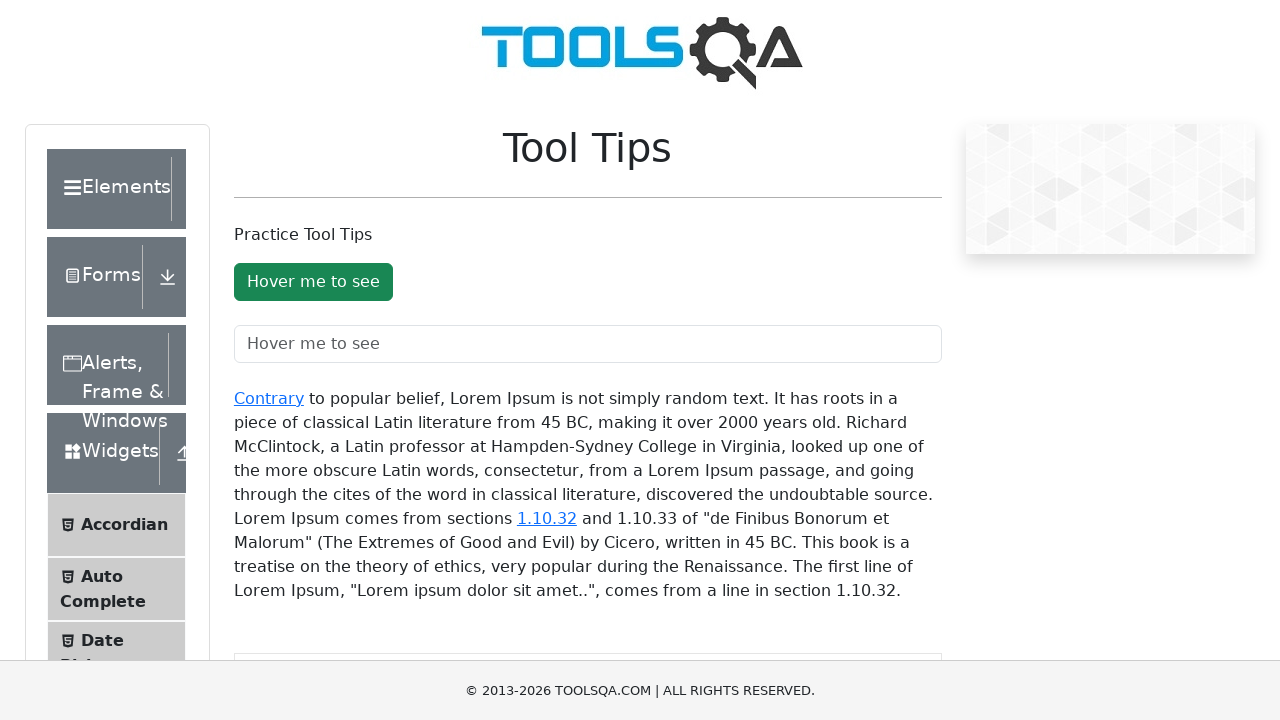

Waited for hover button to be attached to DOM
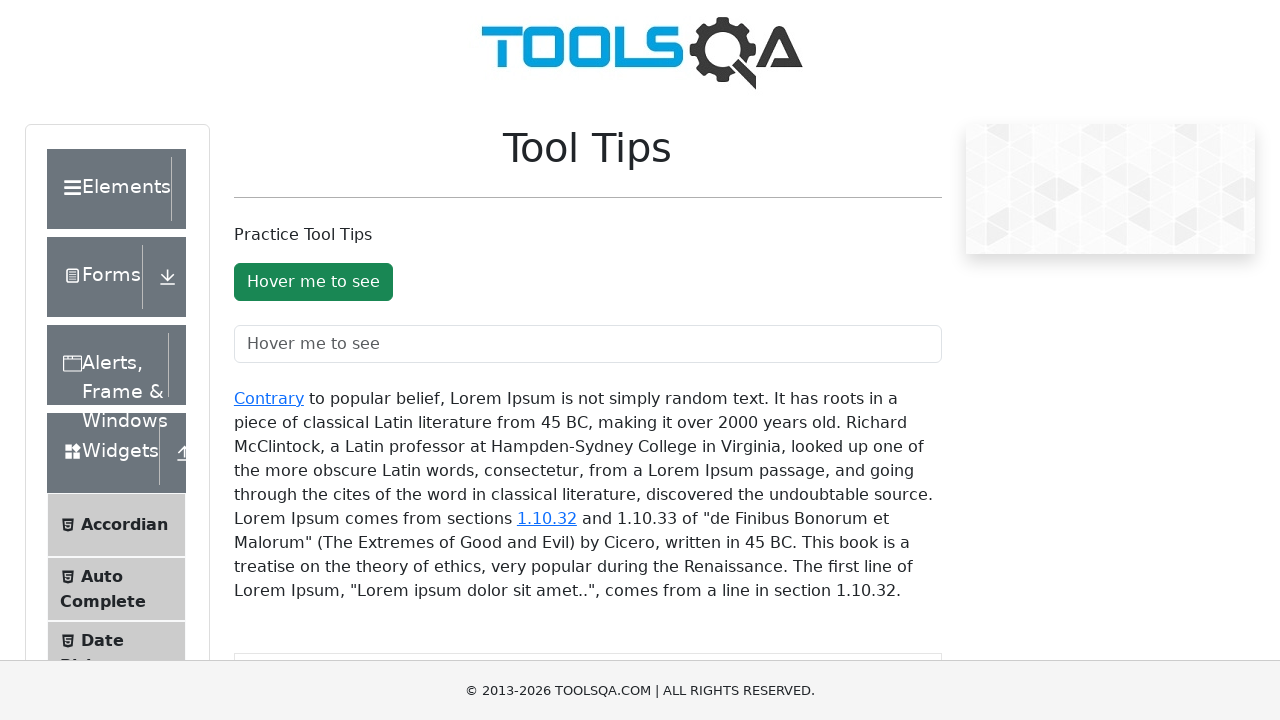

Scrolled the hover button into view
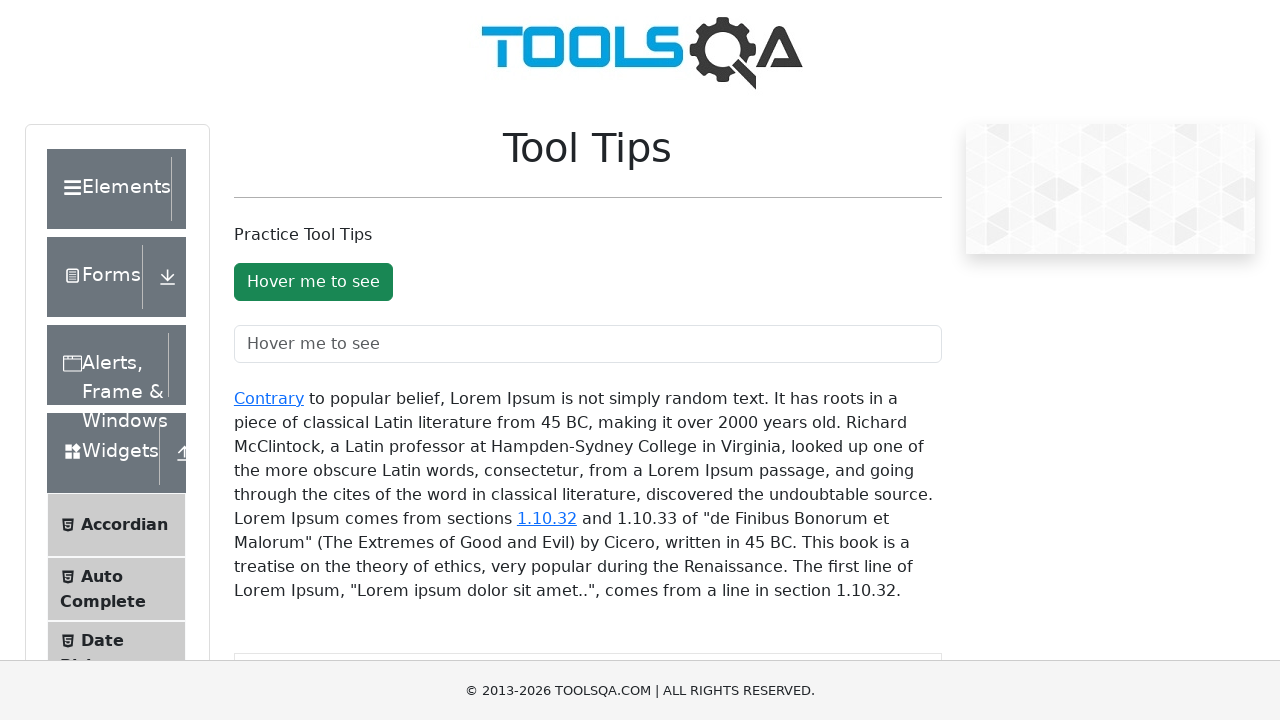

Hovered over the button to trigger tooltip at (313, 282) on #toolTipButton
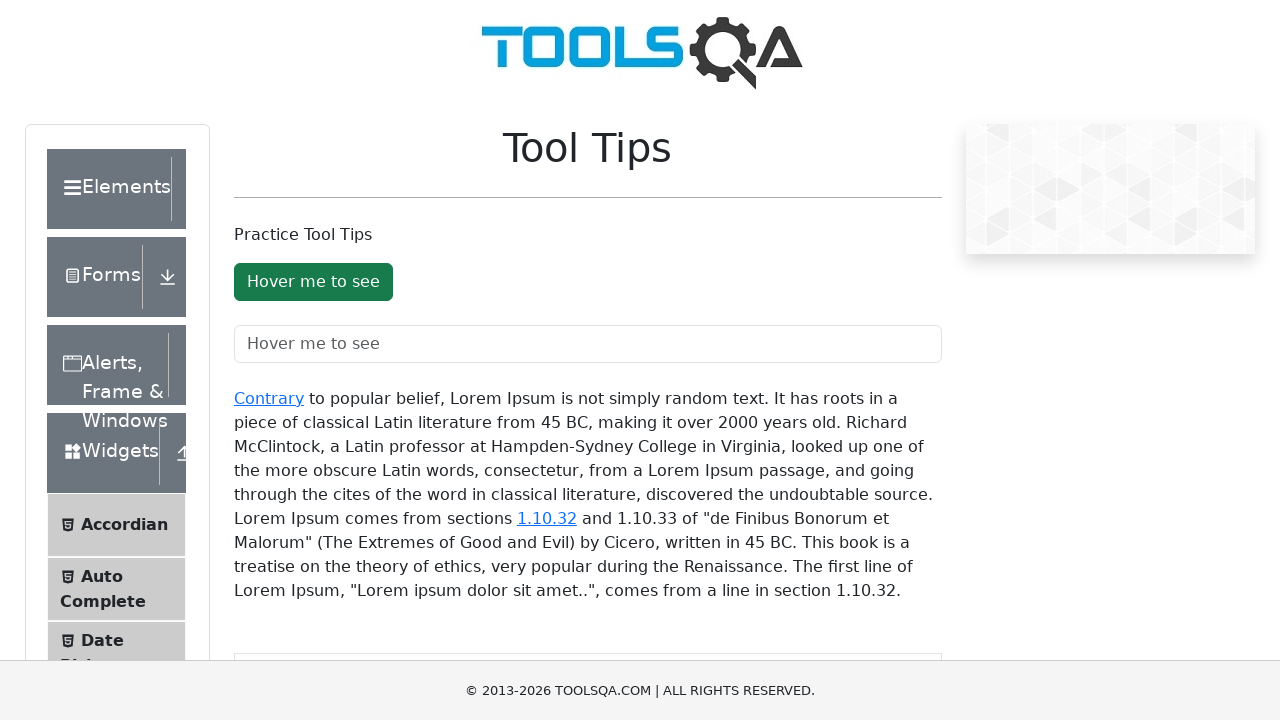

Tooltip appeared and became visible
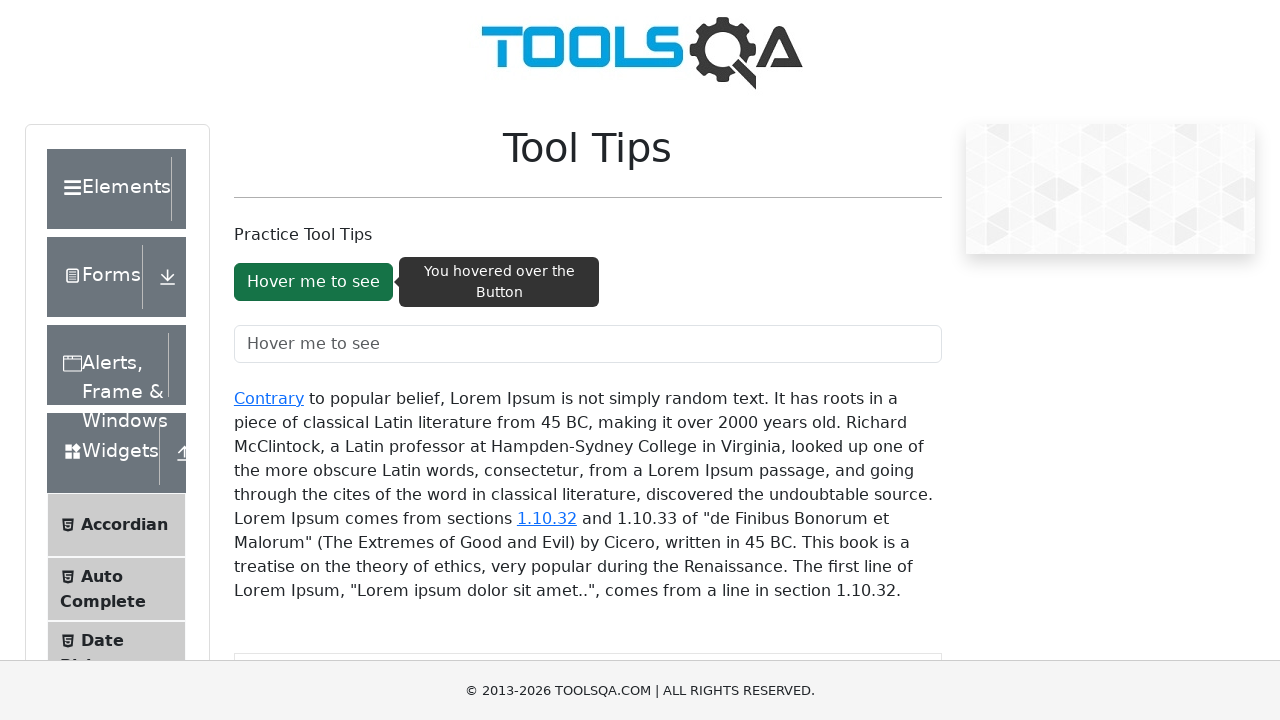

Asserted that tooltip is visible
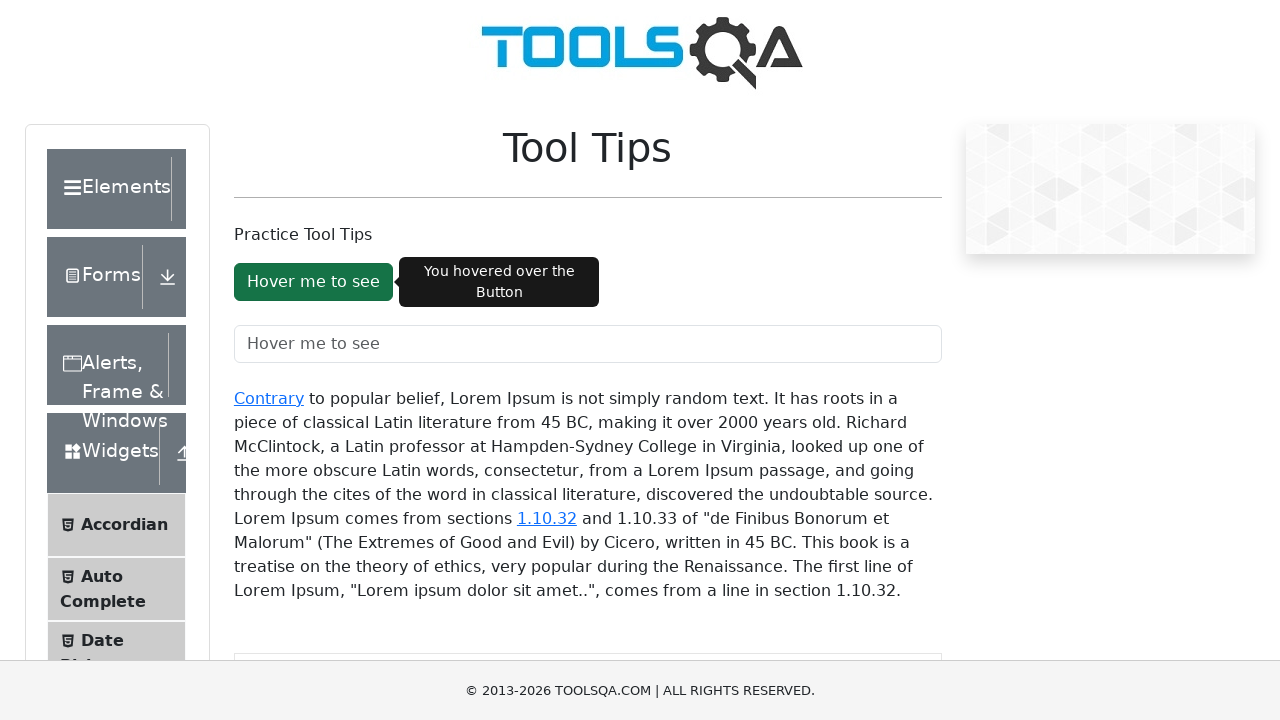

Verified tooltip text content is 'You hovered over the Button'
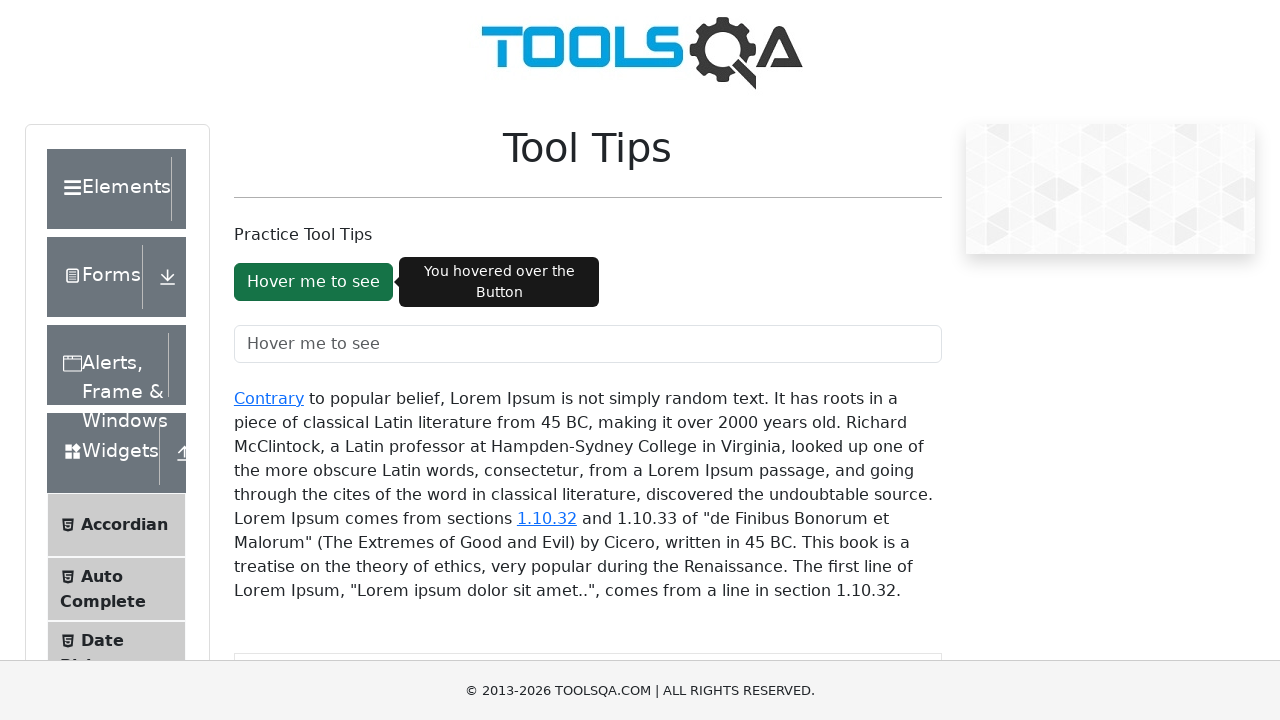

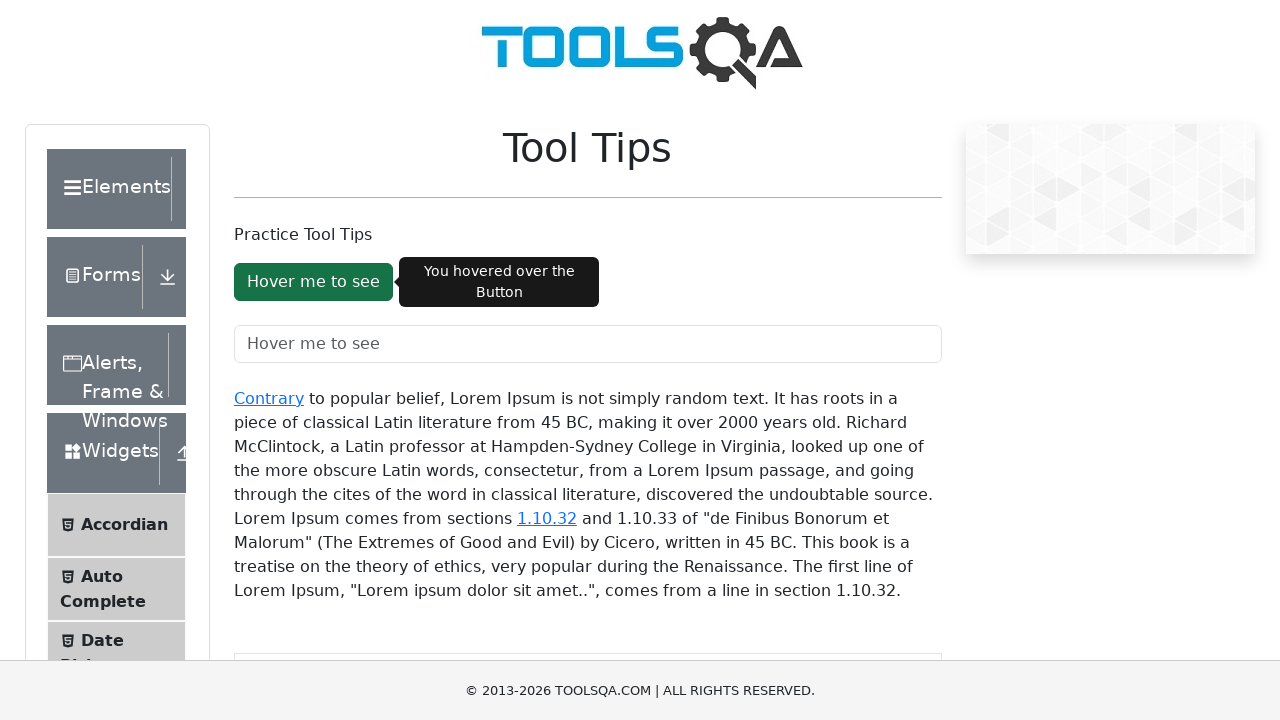